Tests alert handling functionality by triggering different types of alerts and dismissing/accepting them

Starting URL: https://www.leafground.com/alert.xhtml

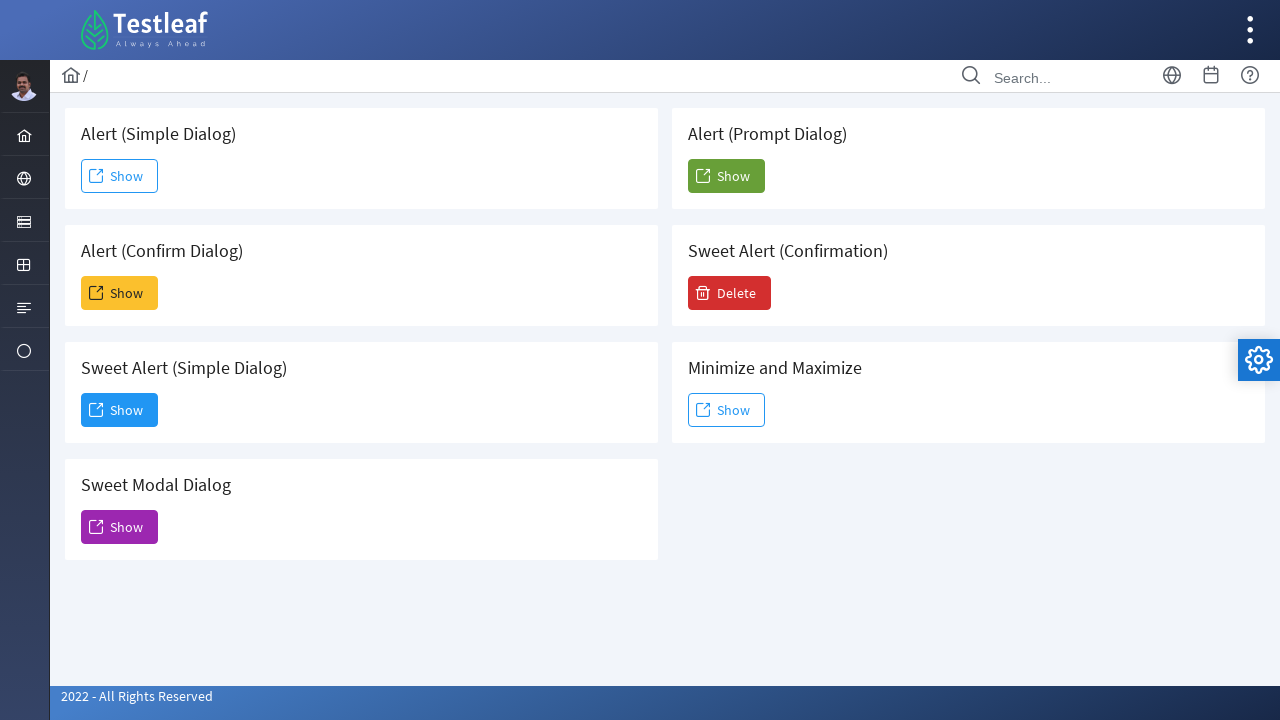

Clicked button to trigger first alert at (120, 293) on #j_idt88\:j_idt93
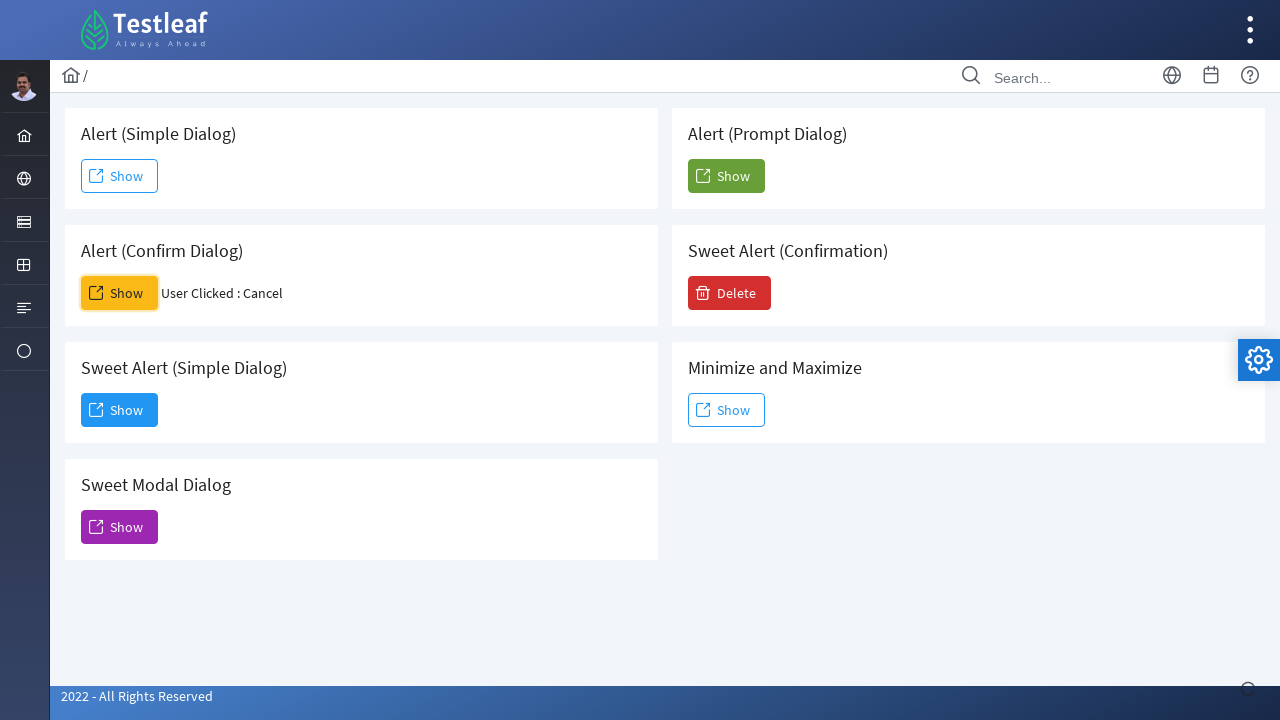

Set up dialog handler to dismiss alert
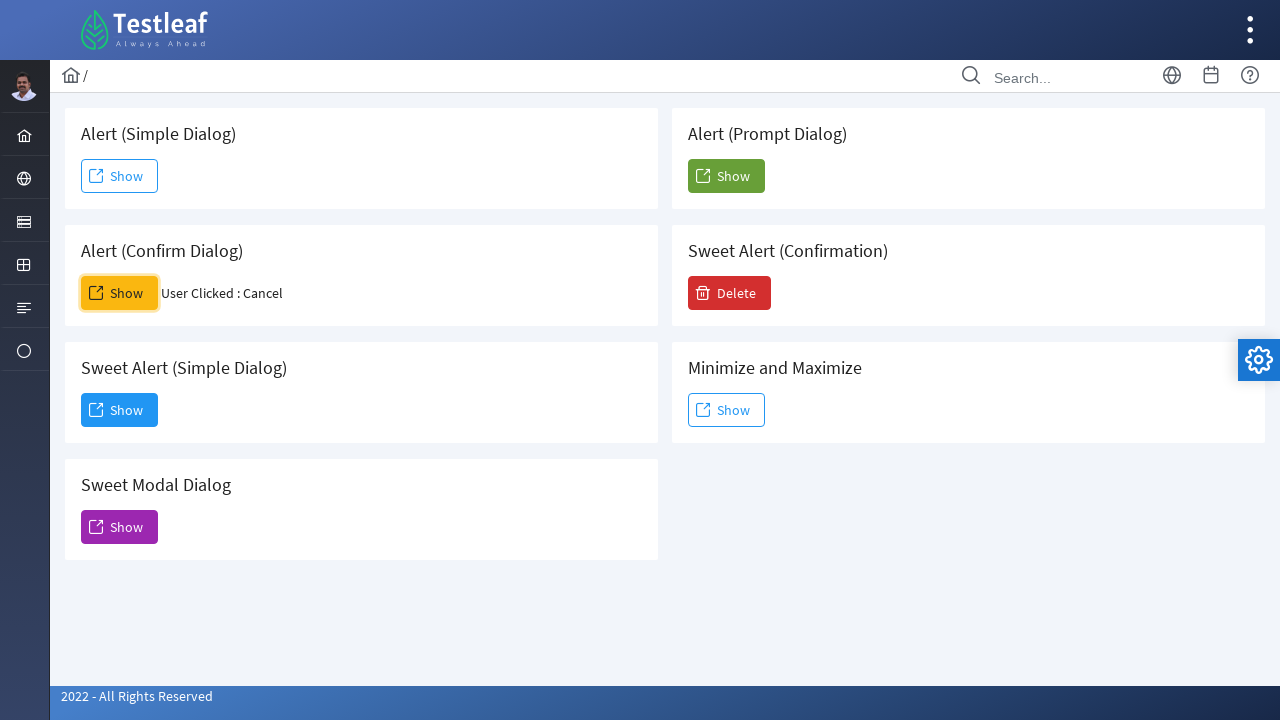

Waited 1000ms after dismissing first alert
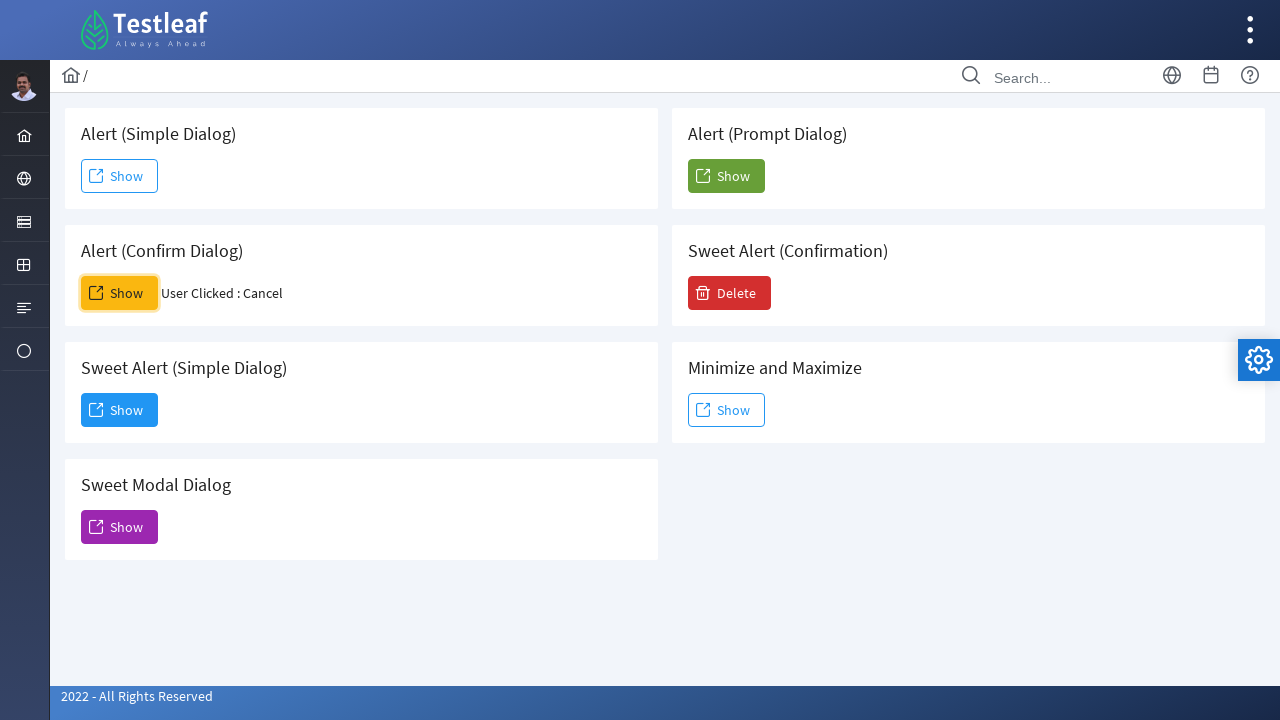

Clicked button to trigger second alert at (120, 176) on #j_idt88\:j_idt91
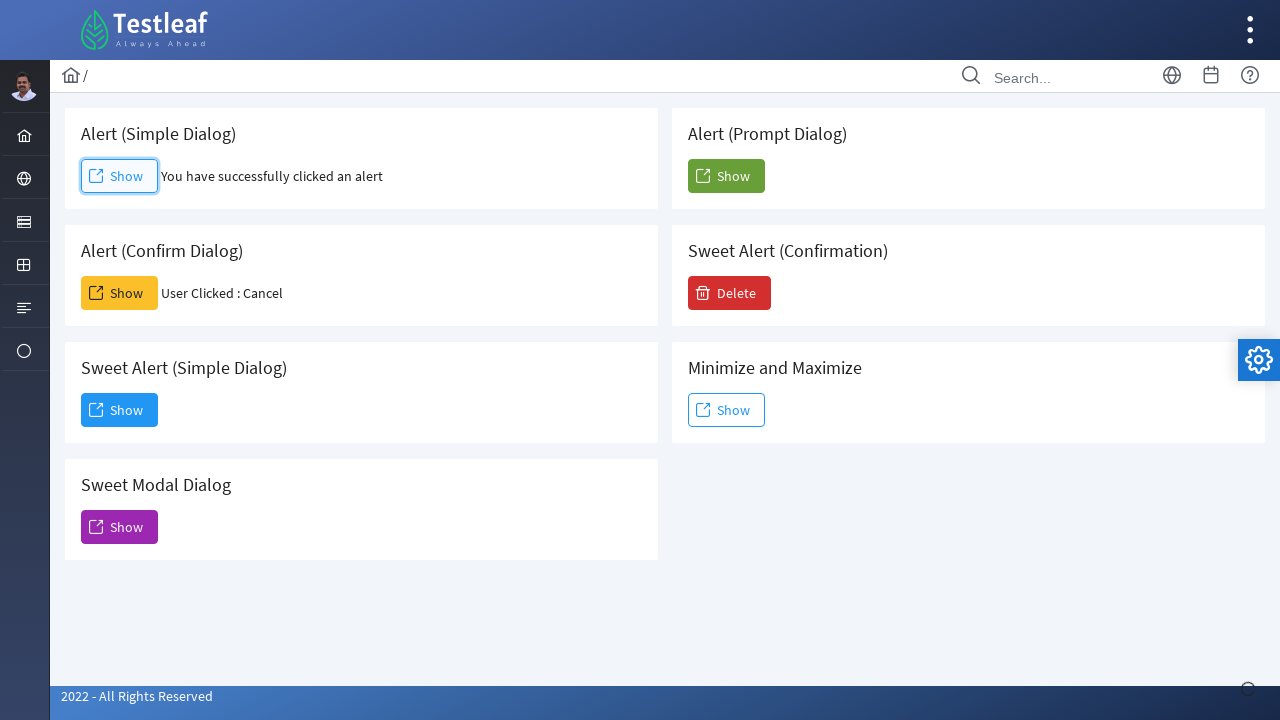

Set up dialog handler to accept alert
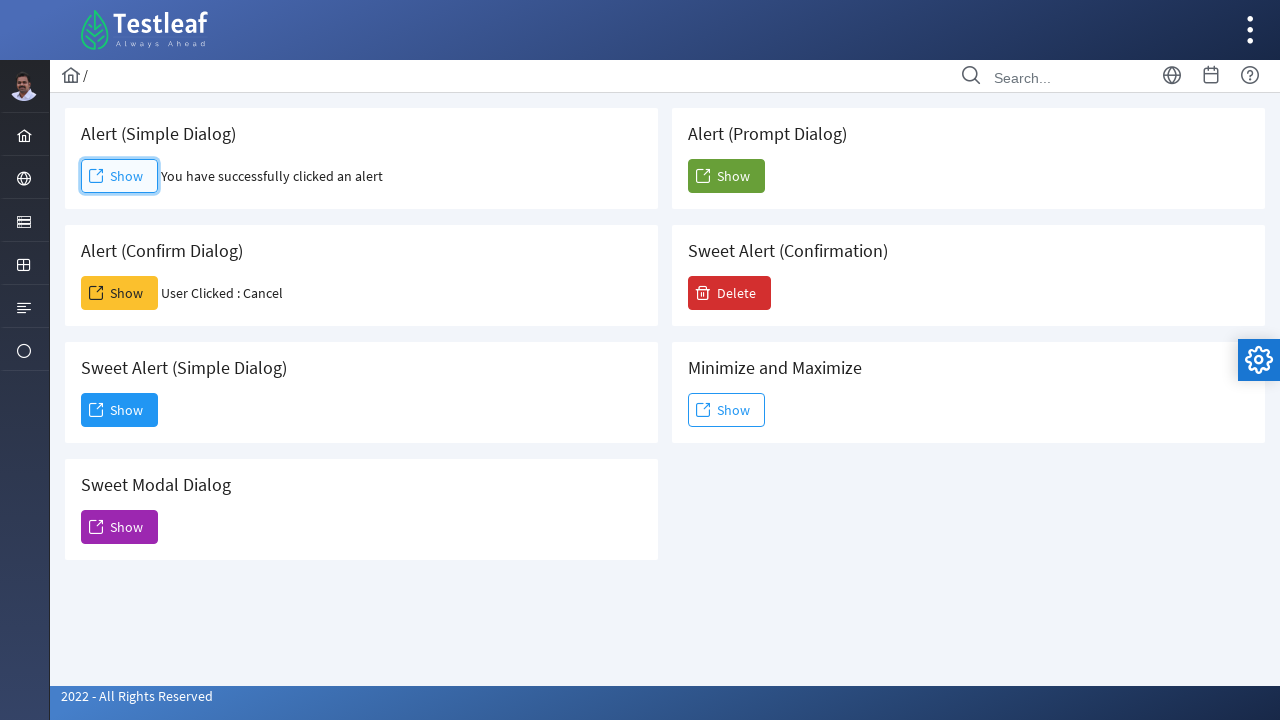

Waited 1000ms after accepting second alert
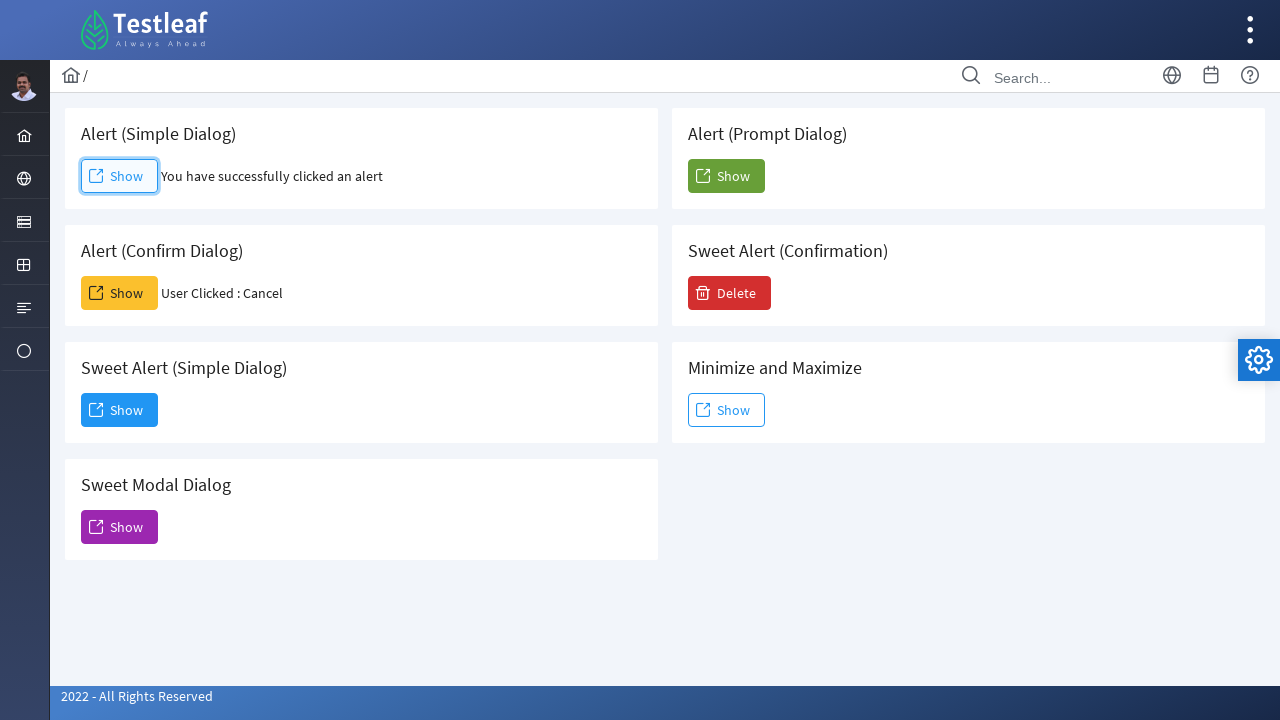

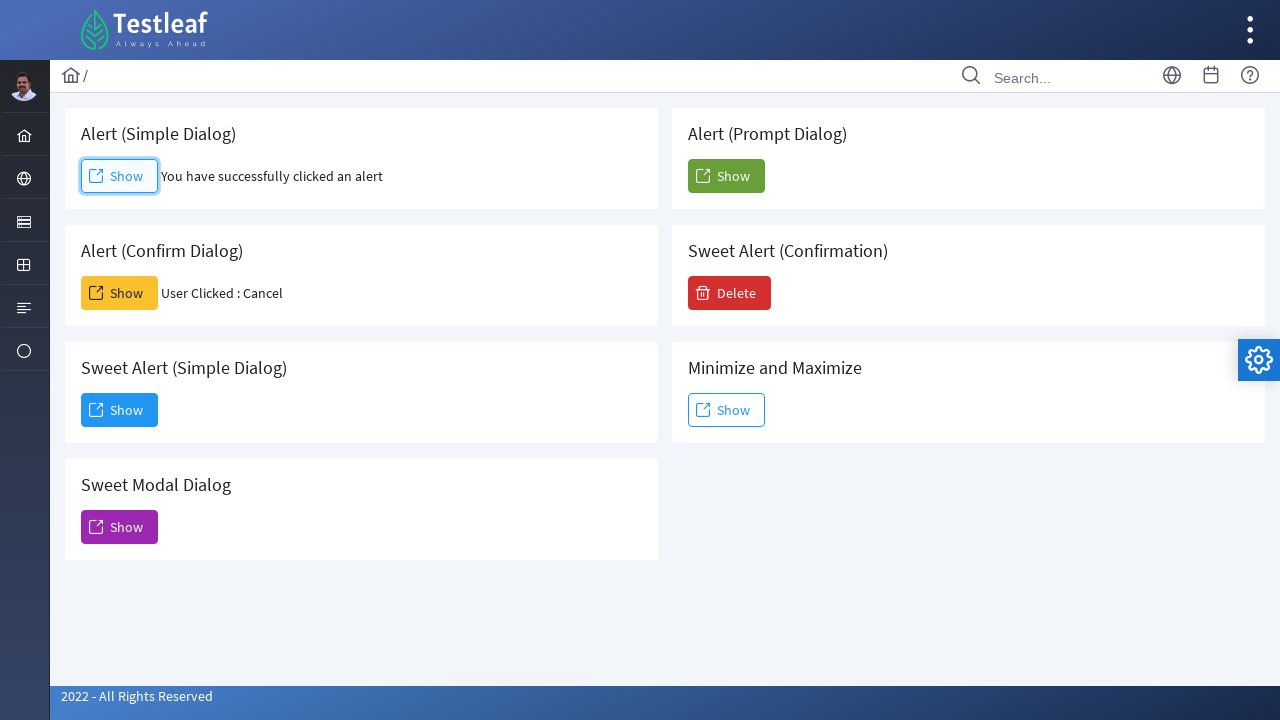